Tests default button click functionality by navigating to Button section and clicking Yes button to answer a registration satisfaction question

Starting URL: https://demoapps.qspiders.com/ui

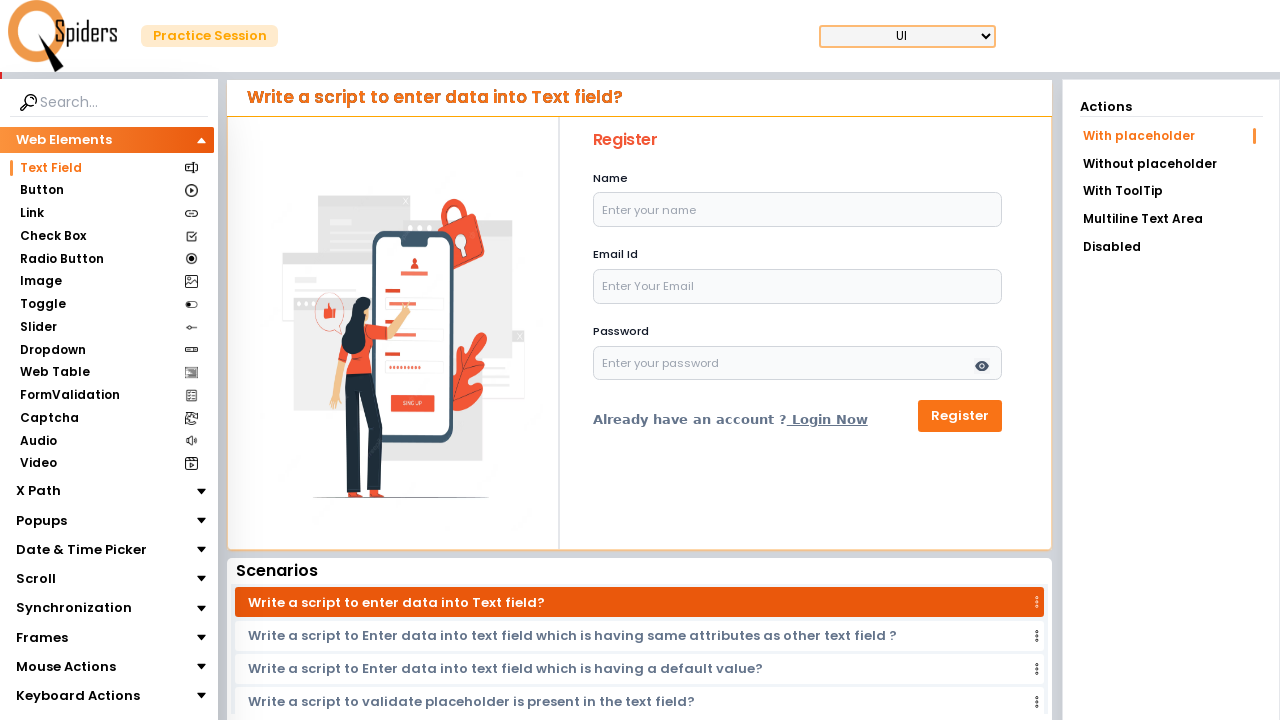

Clicked Button section at (42, 191) on xpath=//section[text()='Button']
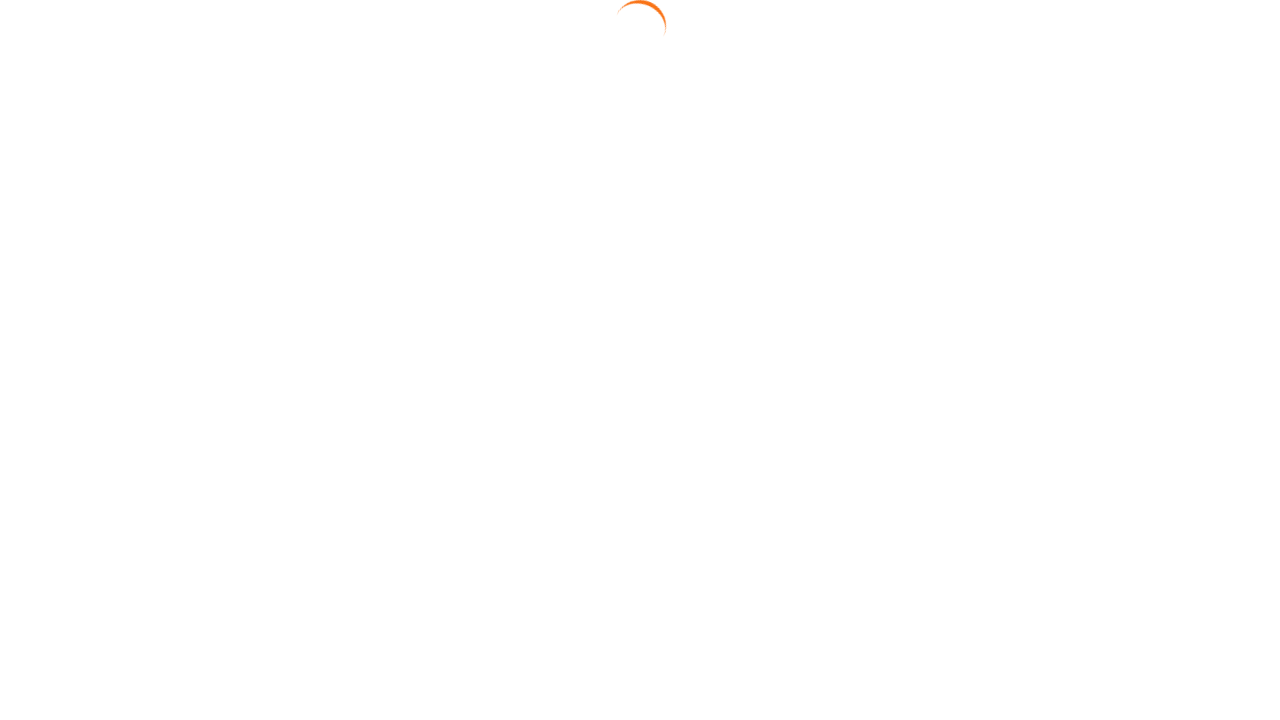

Clicked Yes button to answer registration satisfaction question at (352, 189) on xpath=//p[text()='1. Are you satisfied with the registration process?']/../butto
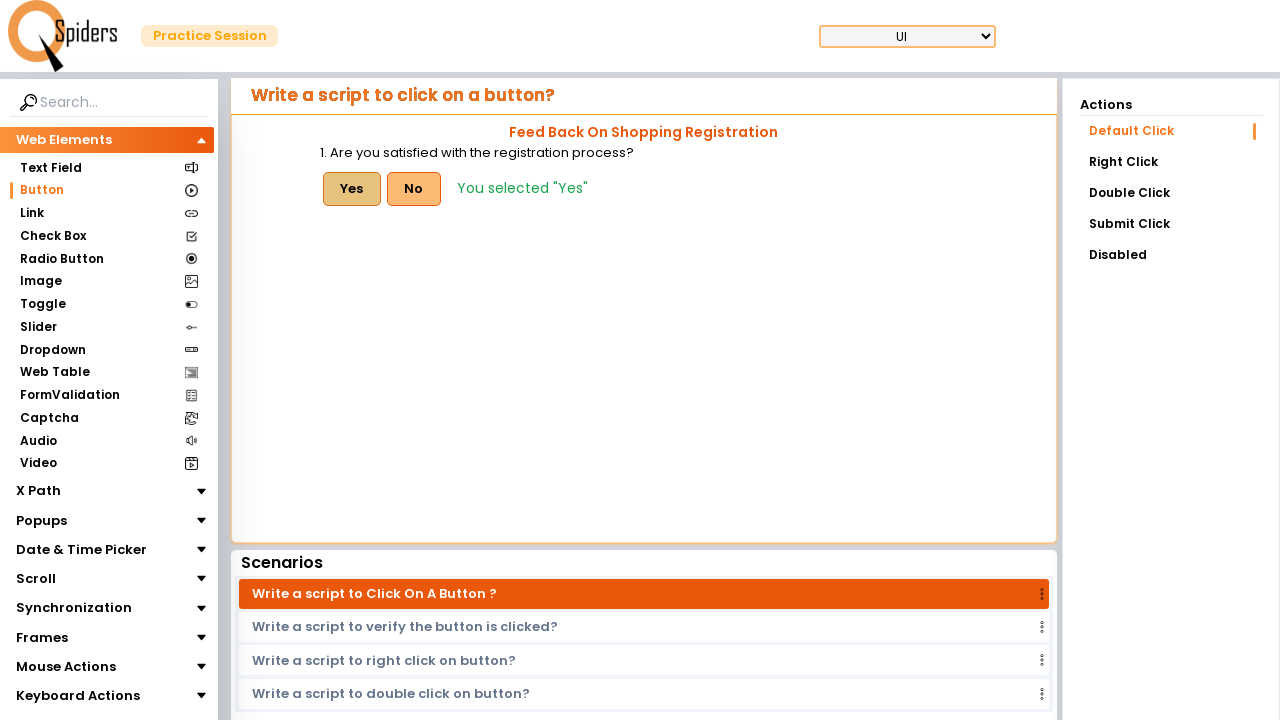

Confirmation message appeared showing 'You selected "Yes"'
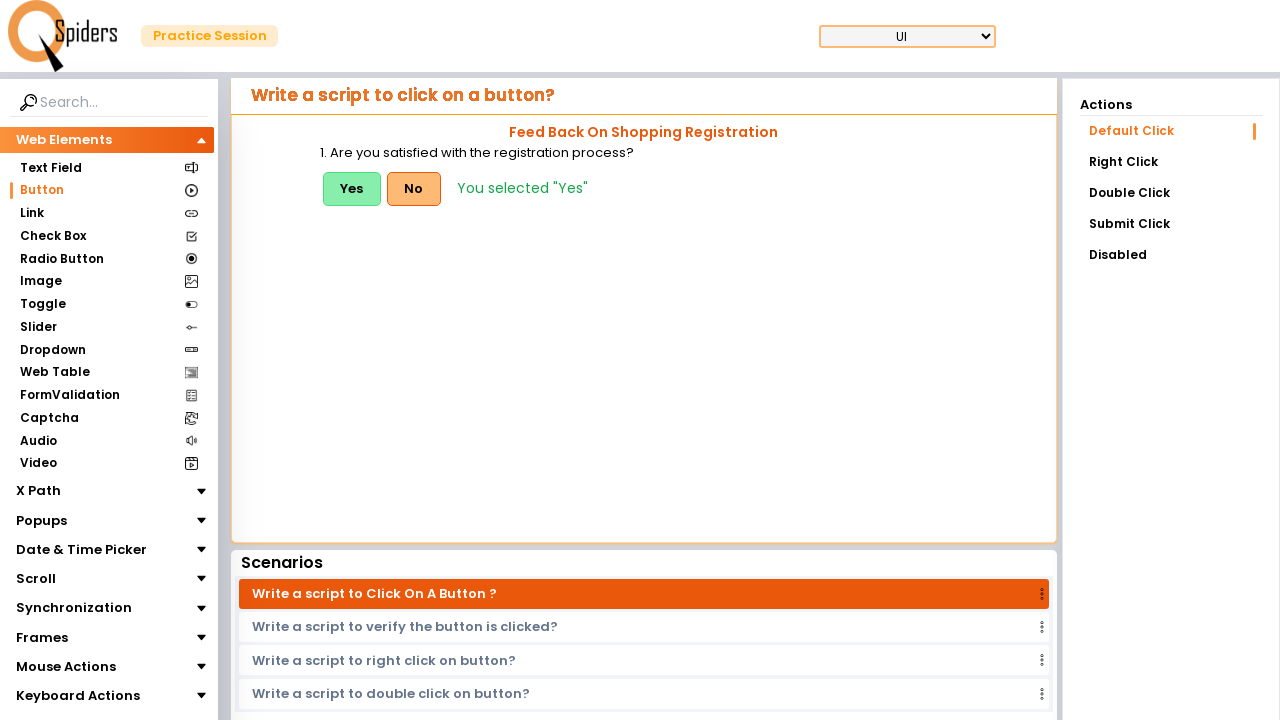

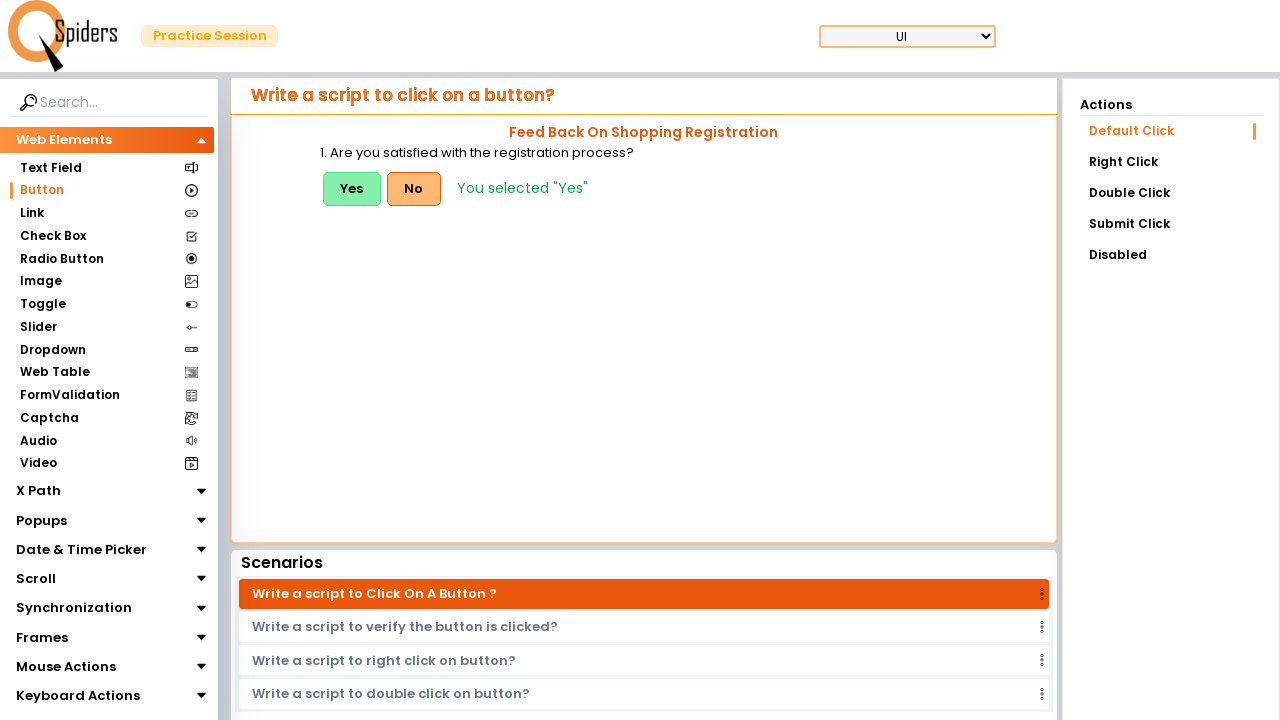